Navigates to Mars news page and waits for news content to load

Starting URL: https://data-class-mars.s3.amazonaws.com/Mars/index.html

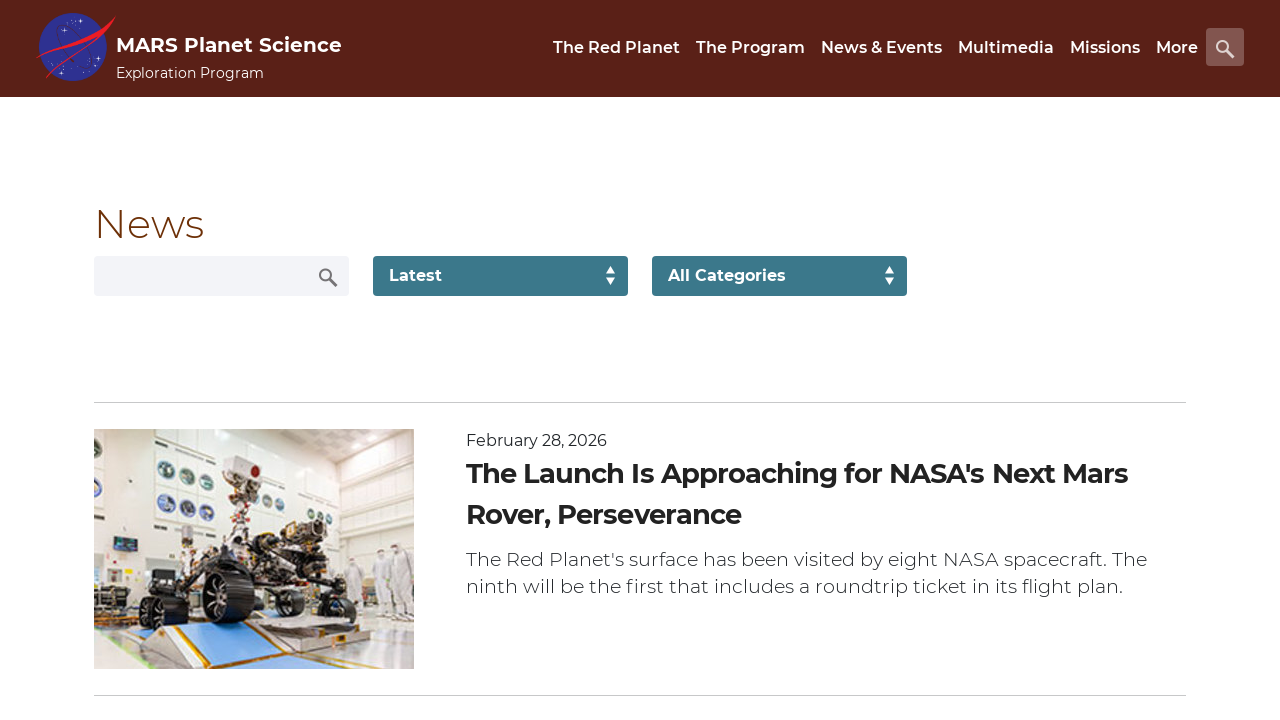

Navigated to Mars news page
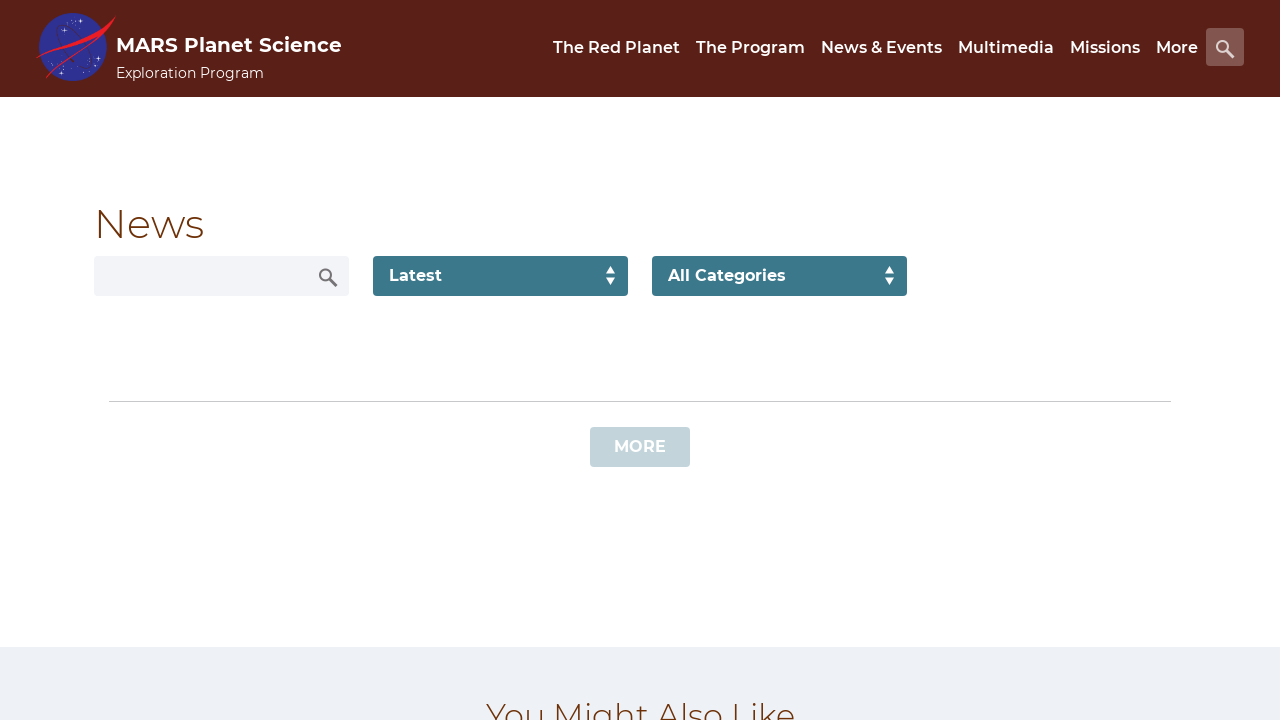

News content list loaded
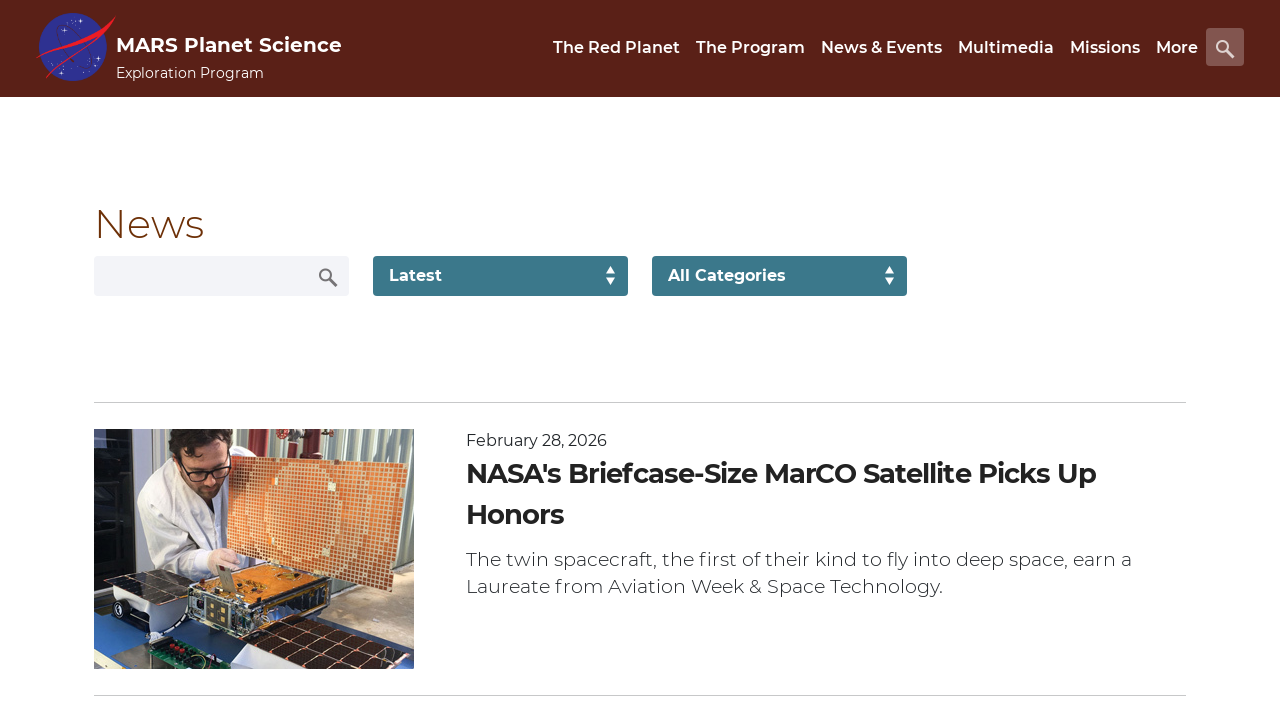

News title elements are present
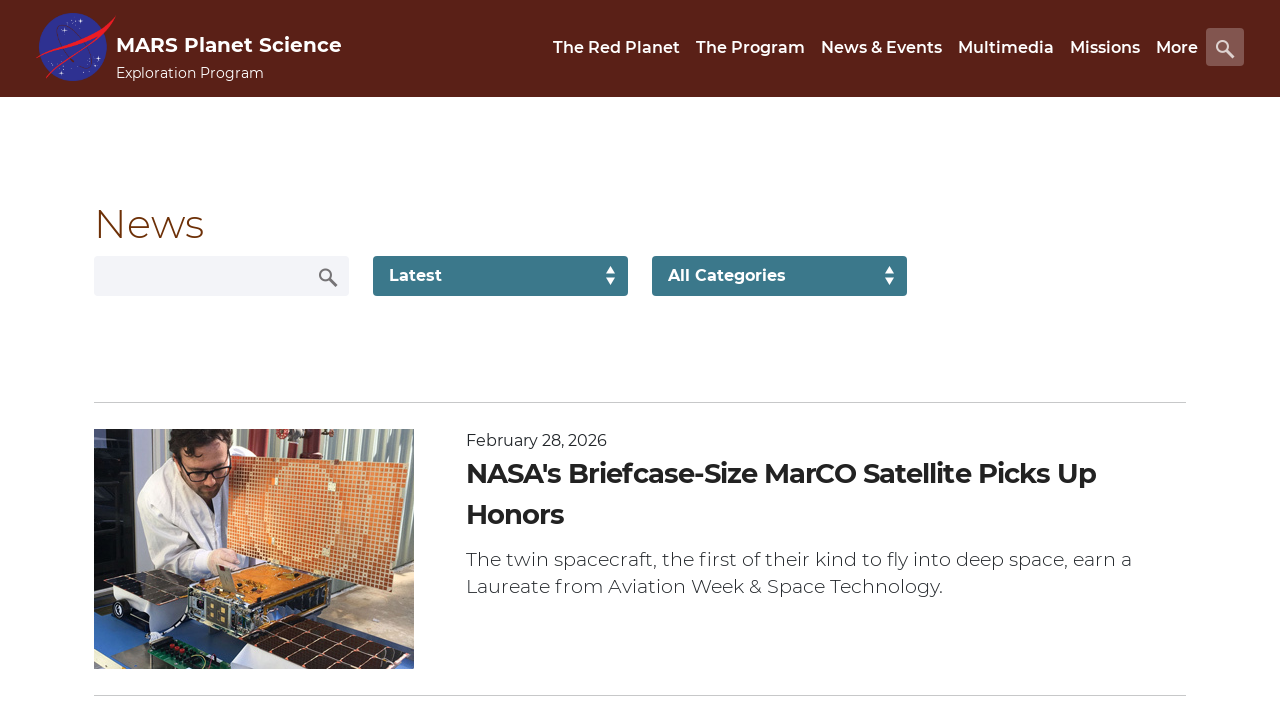

Article teaser body elements are present
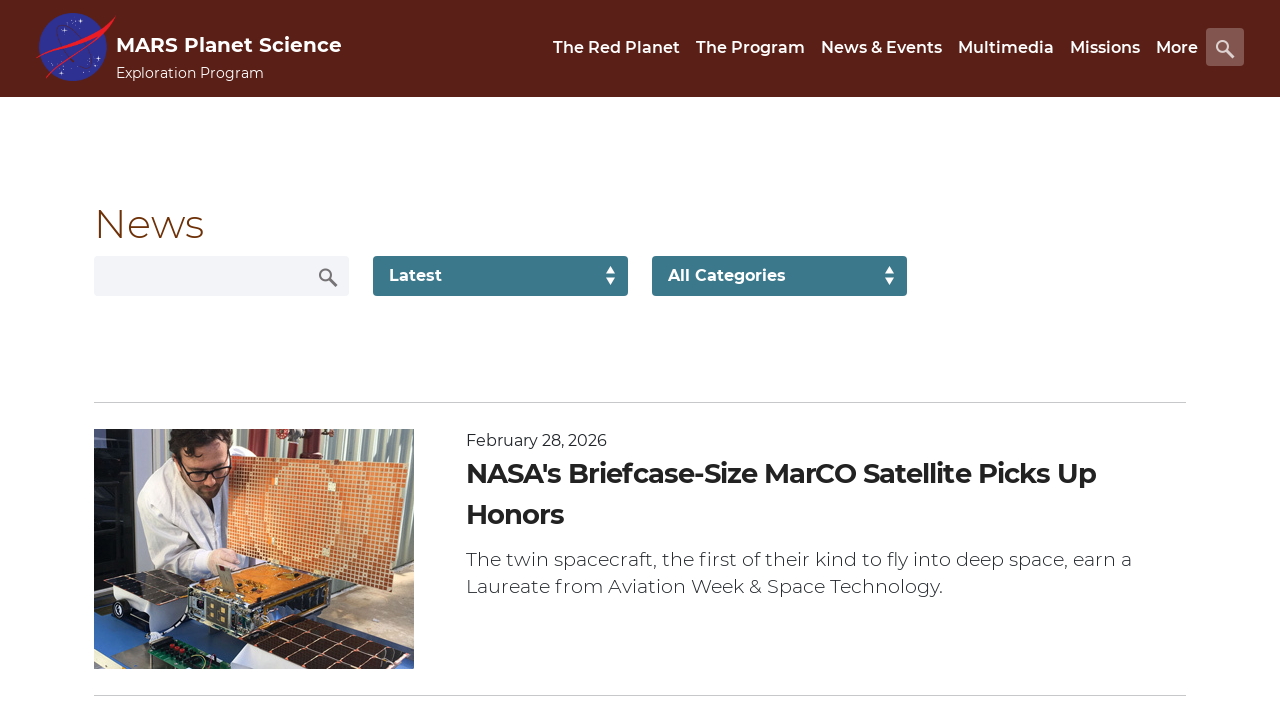

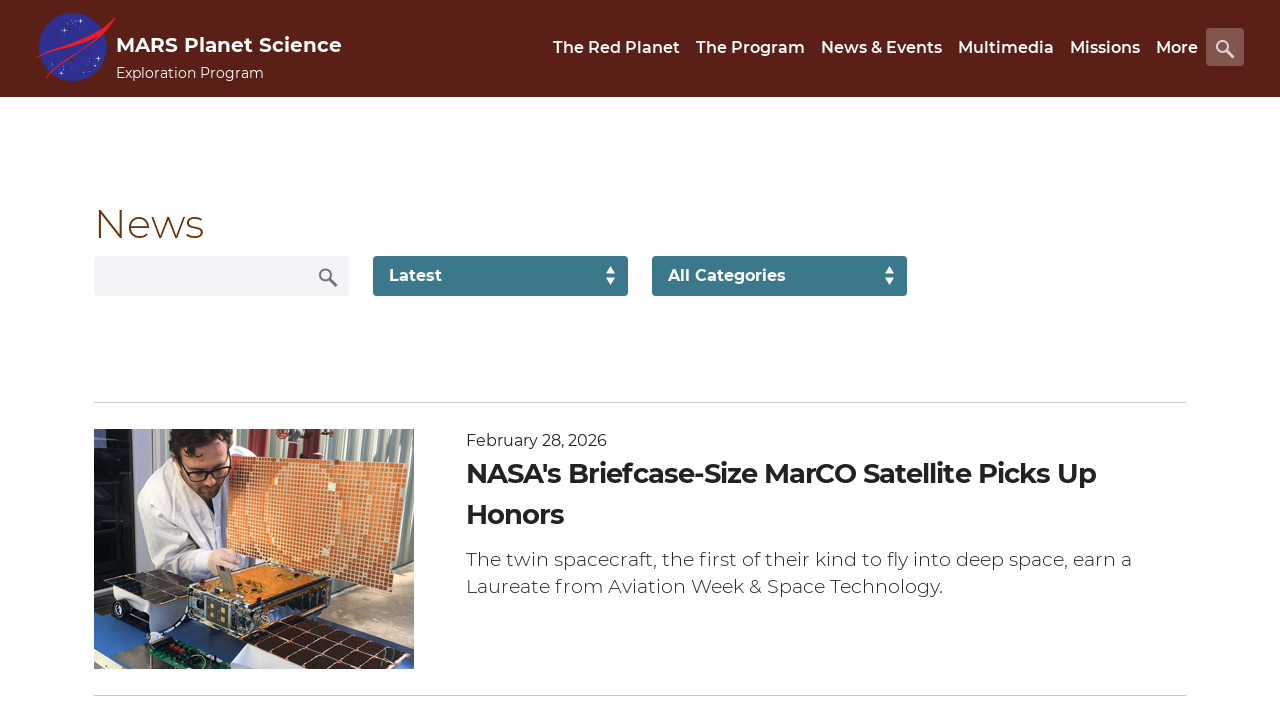